Tests various input field interactions on LetCode practice page including entering text, appending text, getting values, clearing fields, and checking enabled/disabled states

Starting URL: https://letcode.in/test

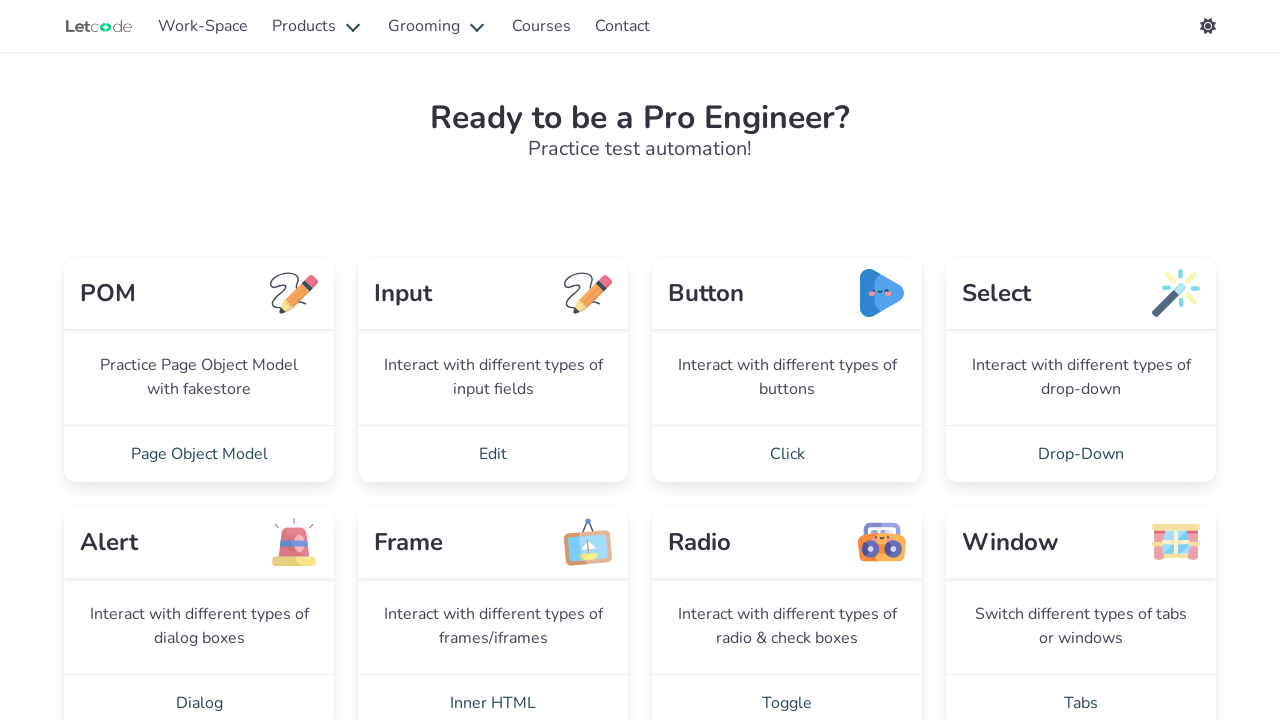

Clicked Edit link to navigate to input fields page at (493, 454) on a:has-text('Edit')
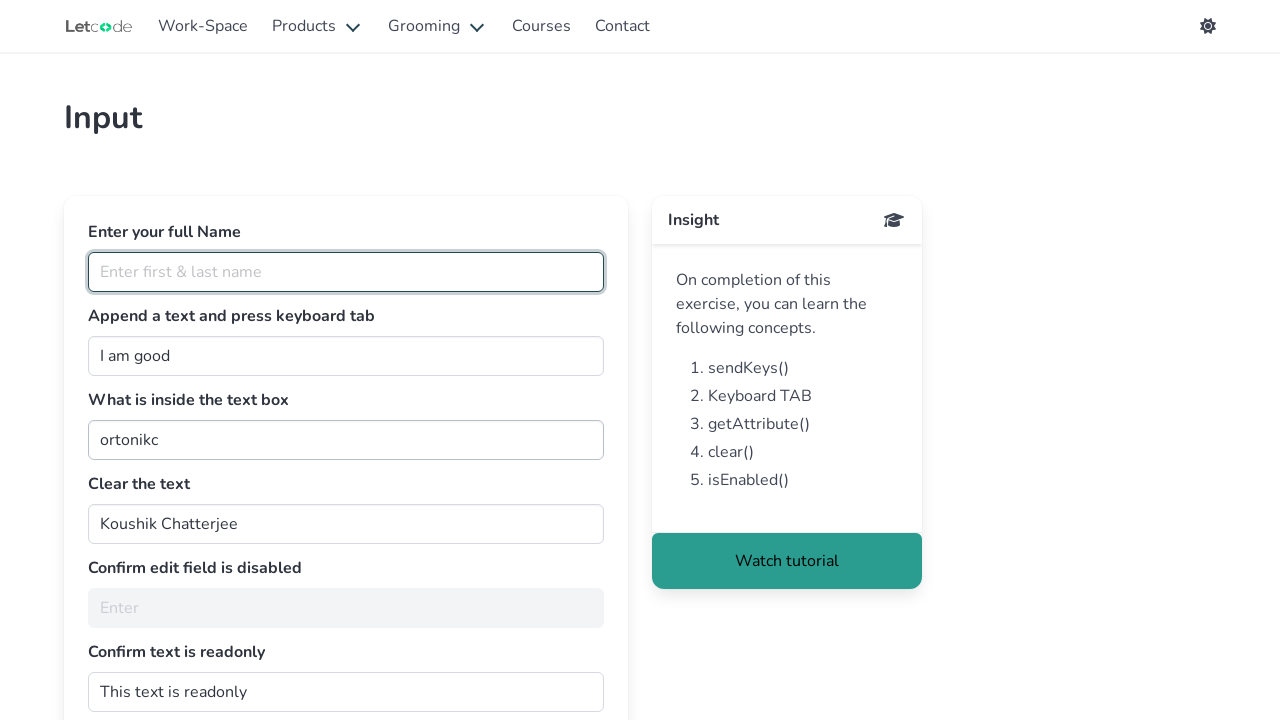

Entered full name 'Nikita Baviskar' in fullName field on #fullName
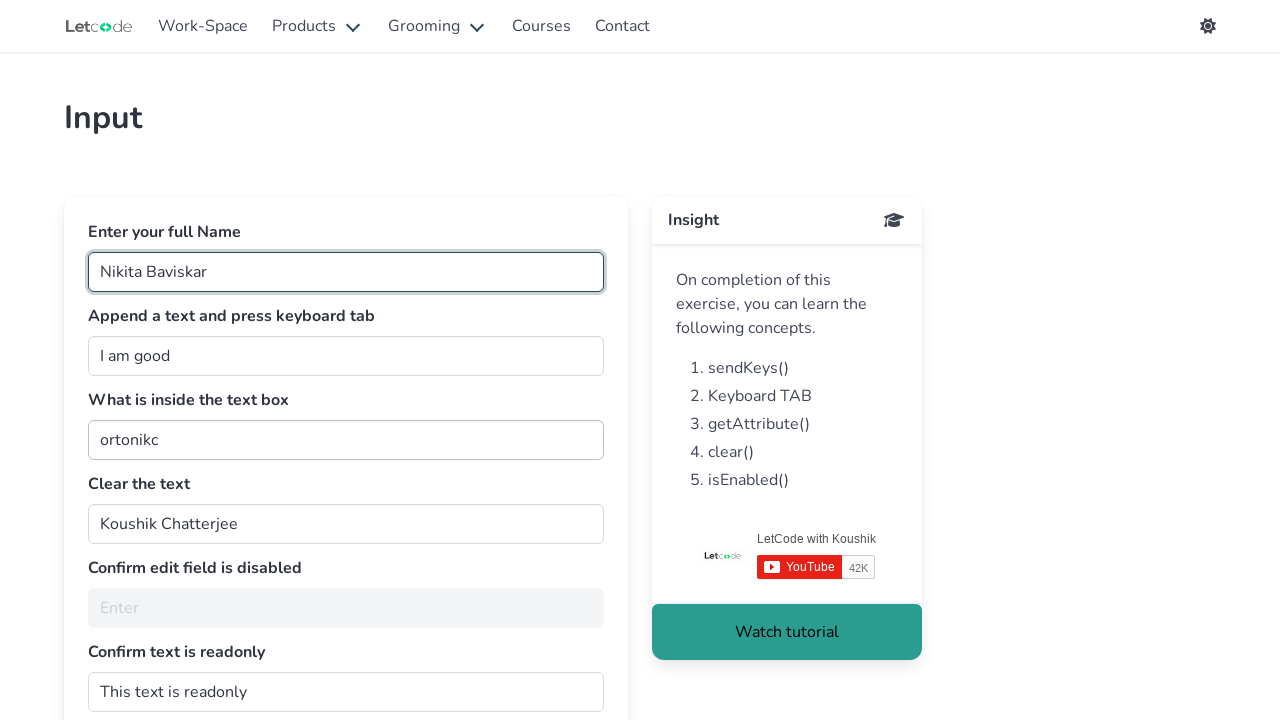

Appended text 'I am good Girl ' to input field on input[value='I am good']
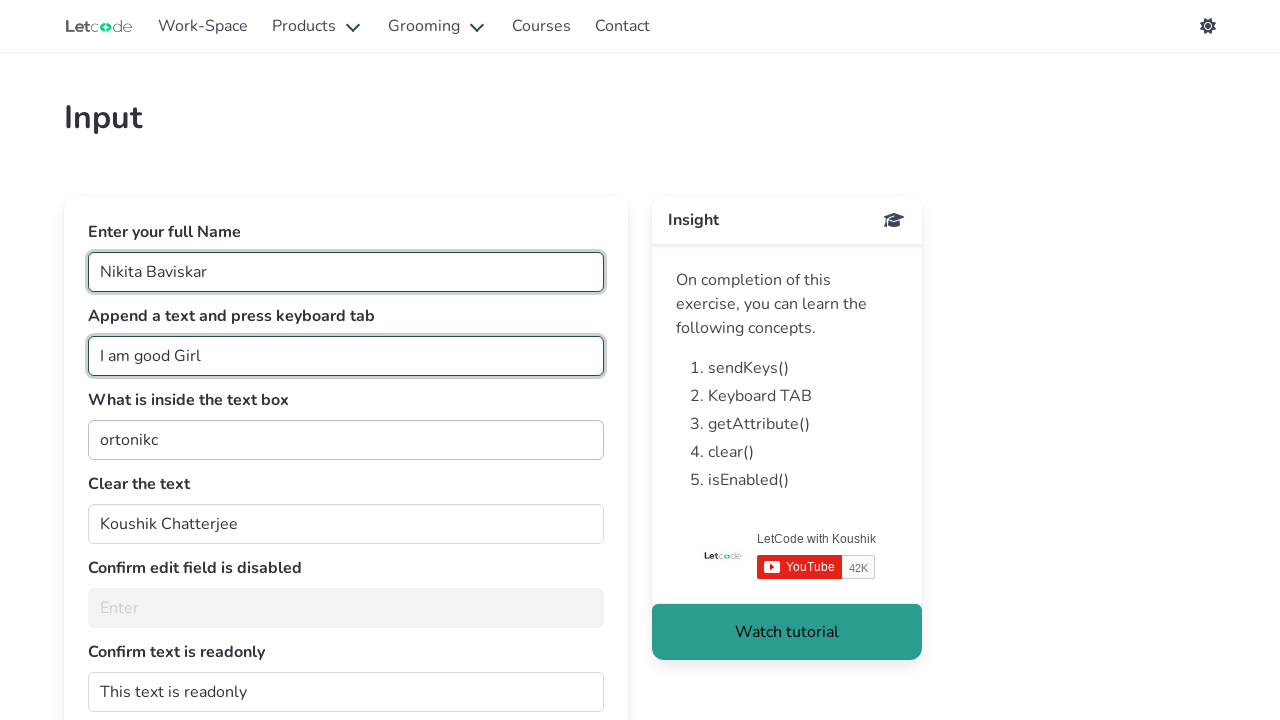

Retrieved value from getMe field: 'ortonikc'
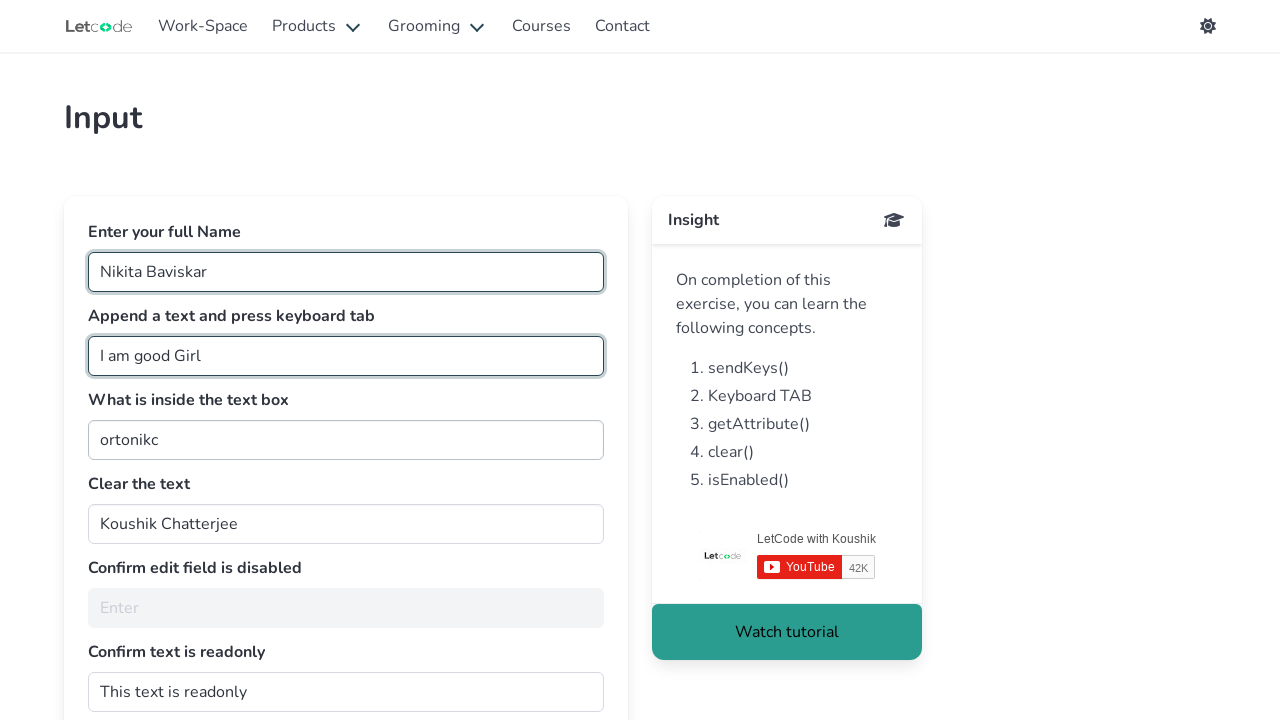

Cleared text in clearMe field on #clearMe
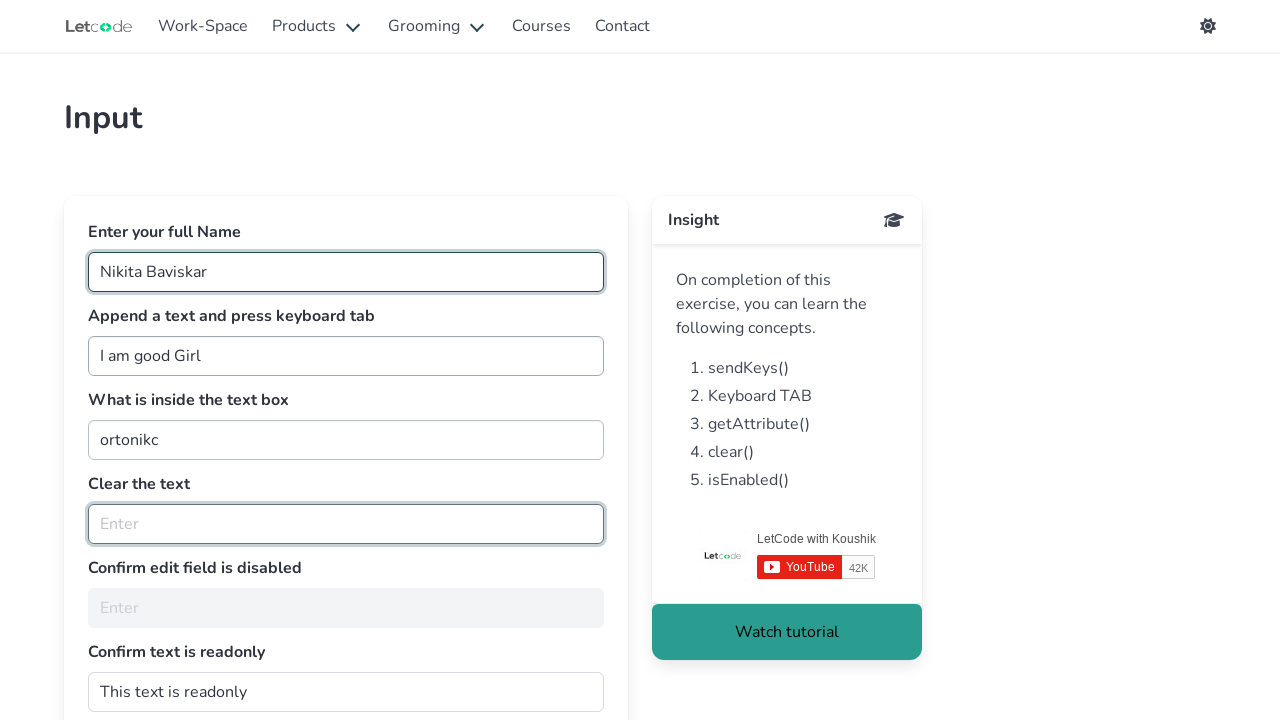

Checked noEdit field: Box is Disabled
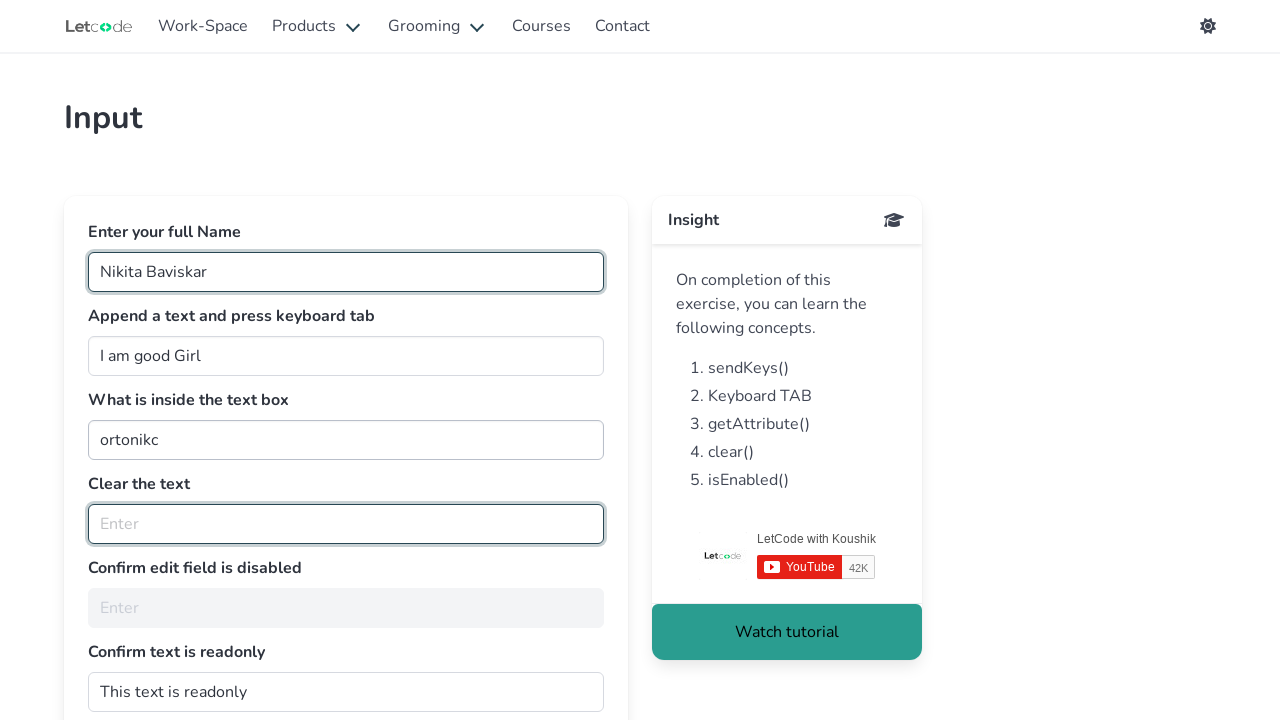

Checked dontwrite field: Box is Disabled
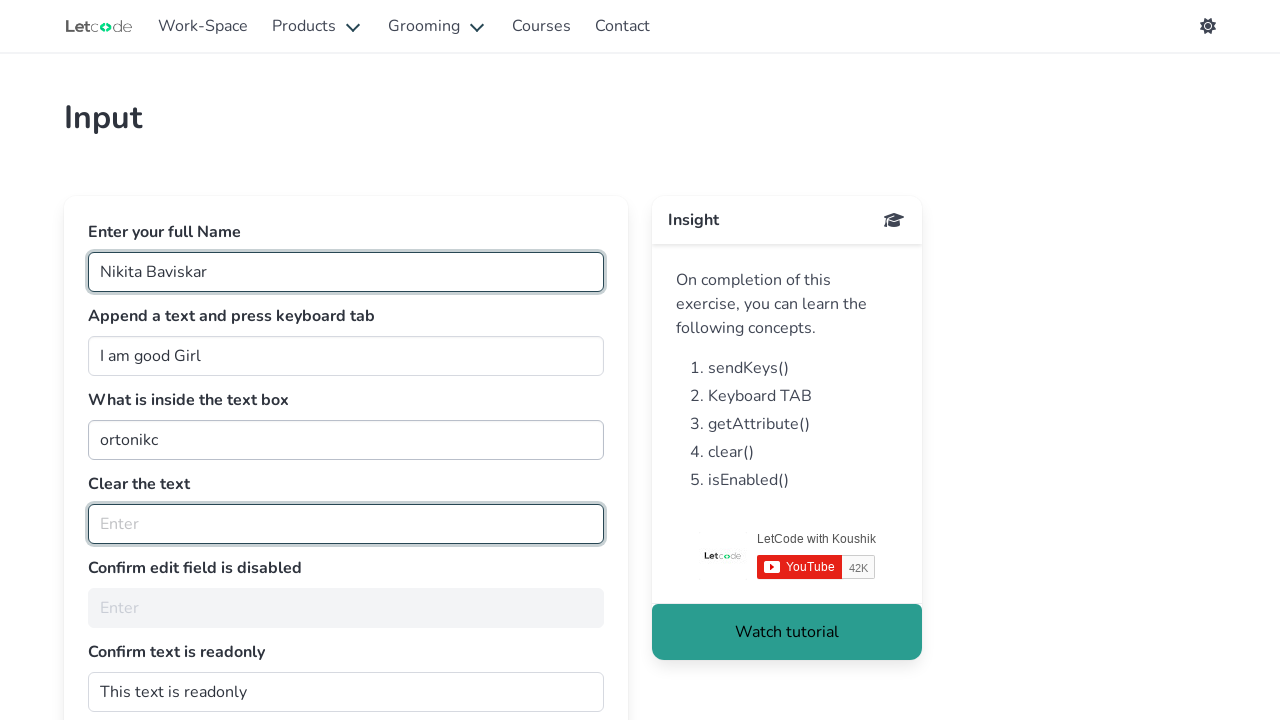

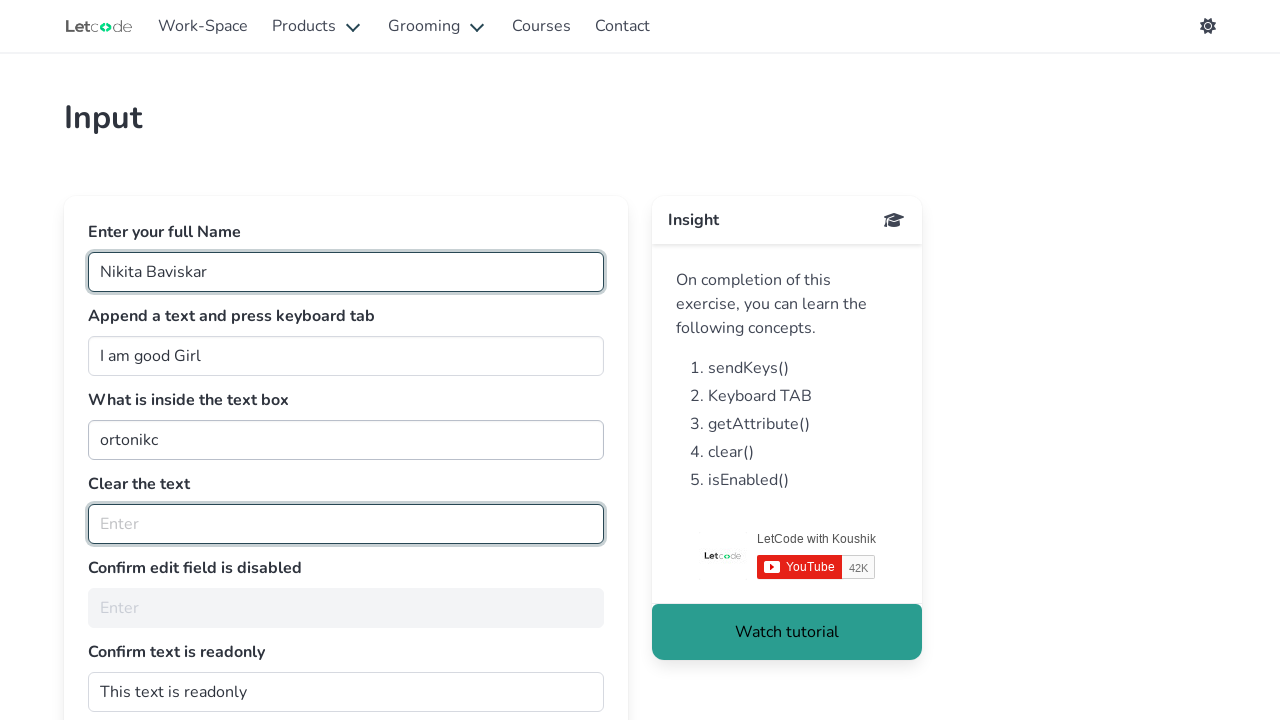